Tests an e-commerce shopping flow by searching for products, adding "Cashews" to cart, and proceeding to checkout to place an order

Starting URL: https://rahulshettyacademy.com/seleniumPractise/#/

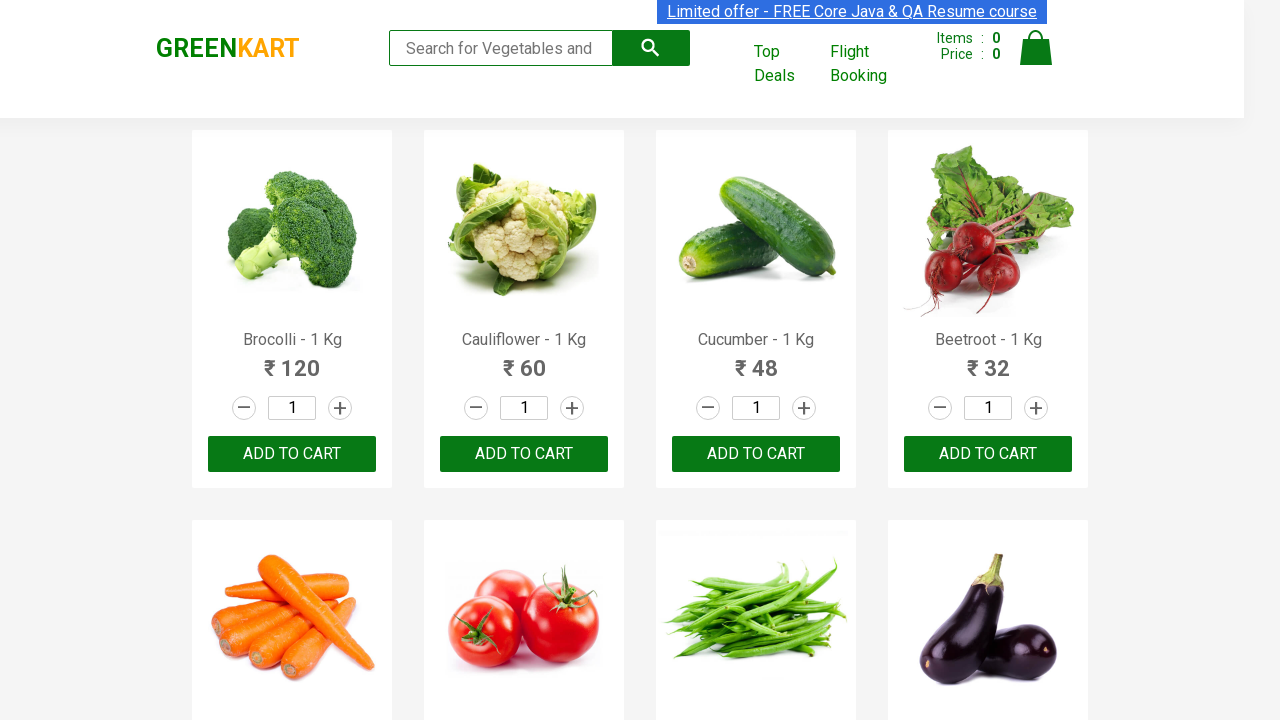

Filled search field with 'ca' to find Cashews on .search-keyword
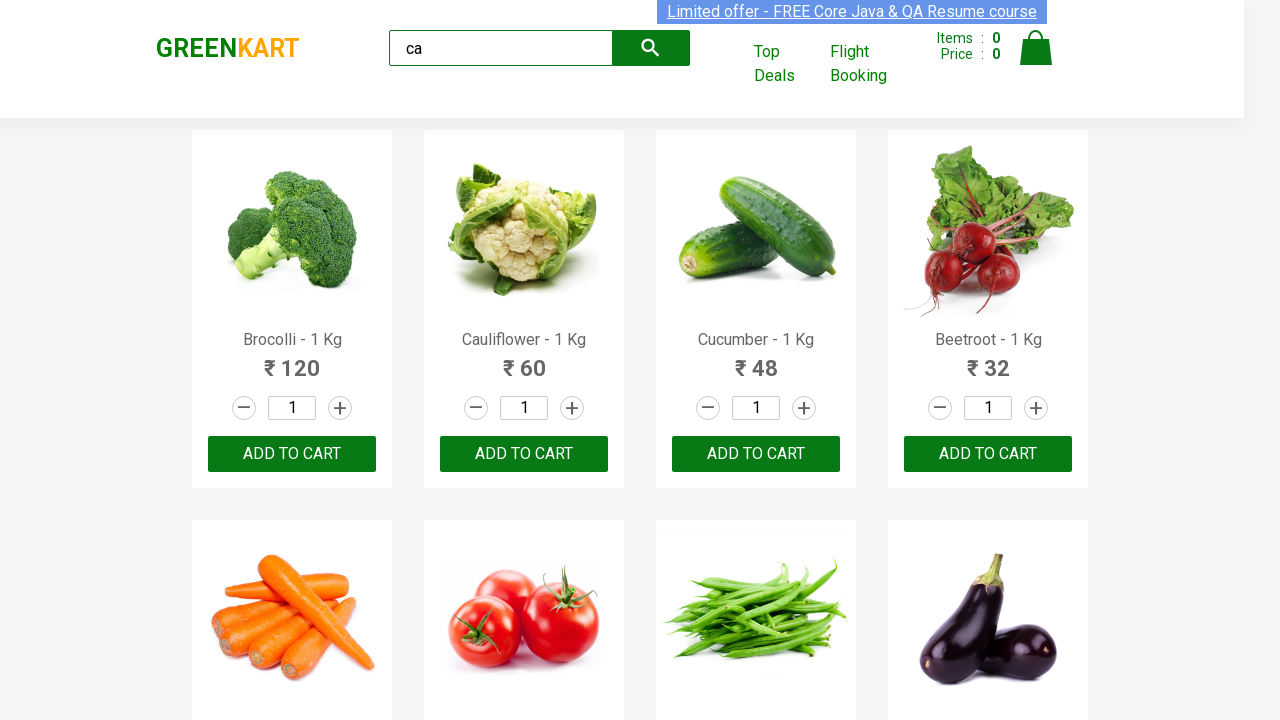

Search results loaded with products
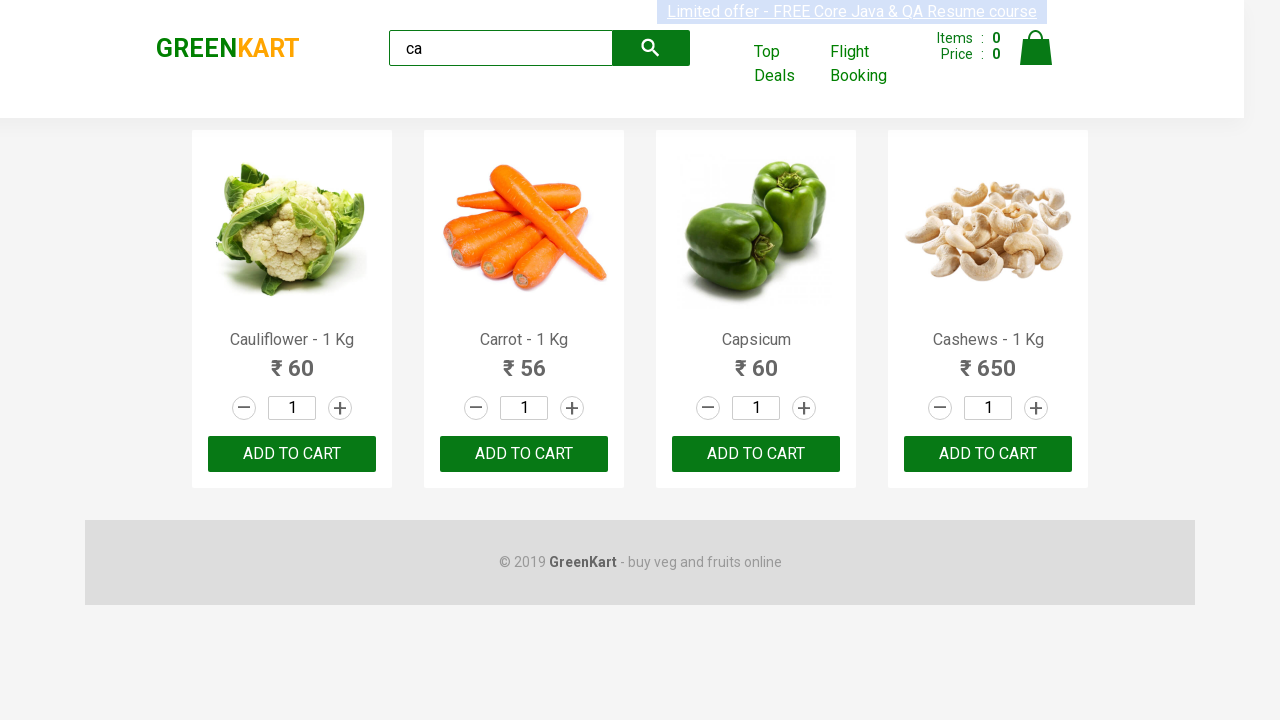

Found Cashews product and clicked Add to Cart button at (988, 454) on .products .product >> nth=3 >> button
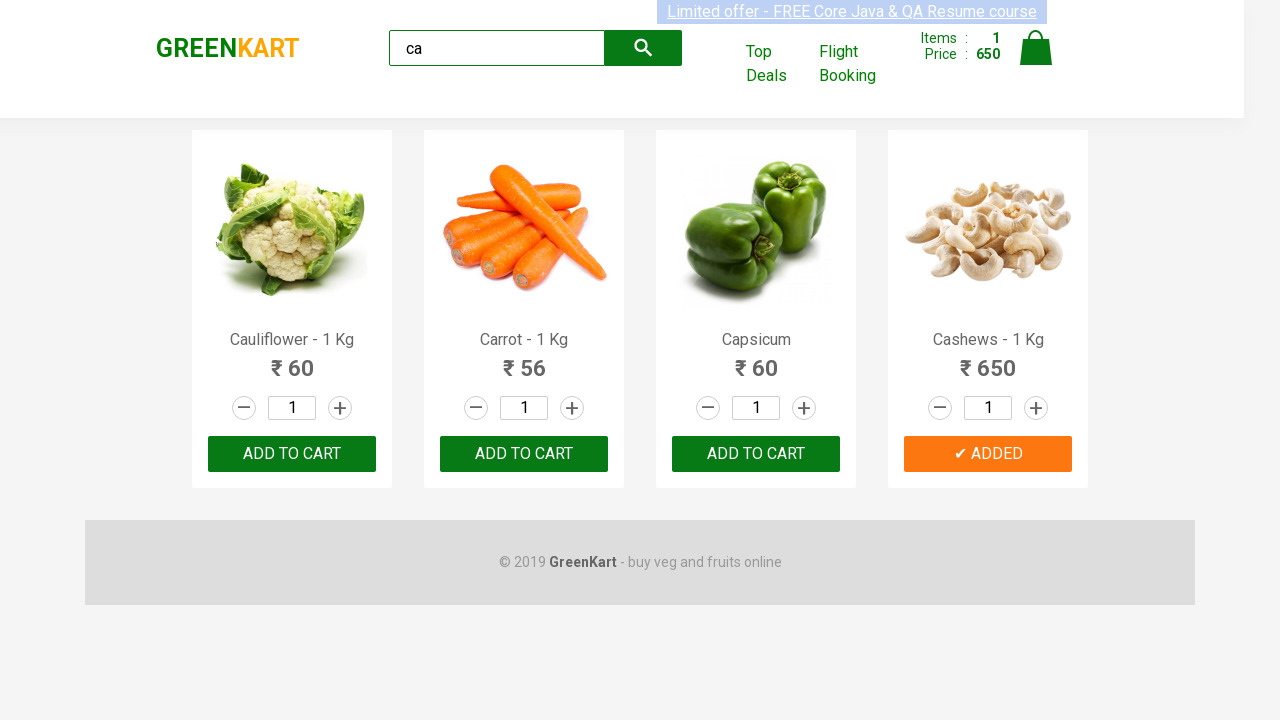

Clicked cart icon to view shopping cart at (1036, 48) on .cart-icon > img
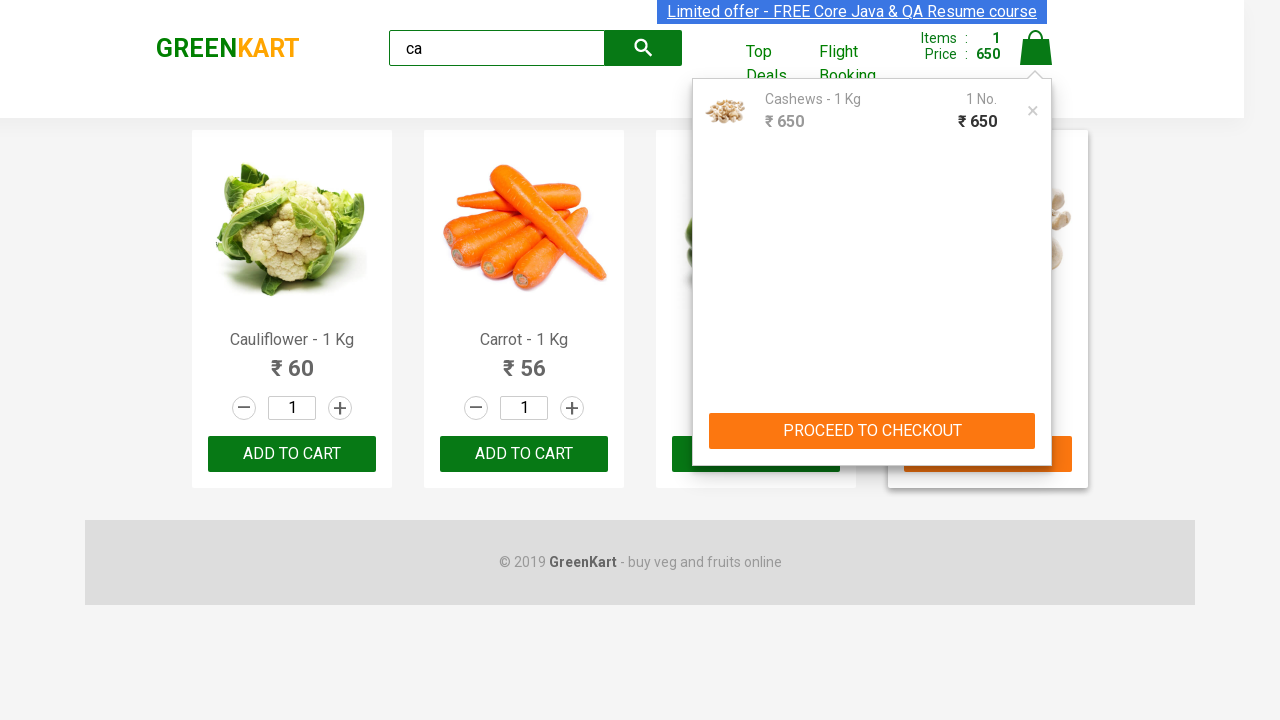

Clicked PROCEED TO CHECKOUT button at (872, 431) on text=PROCEED TO CHECKOUT
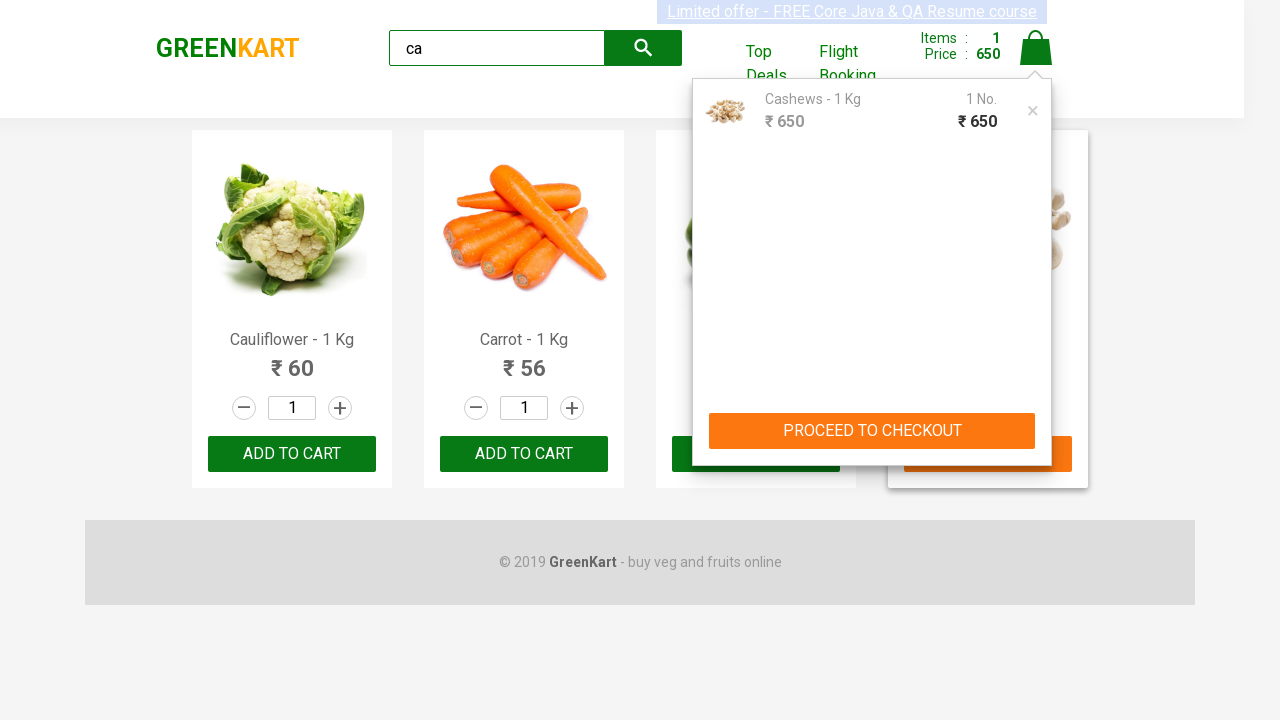

Clicked Place Order button to complete purchase at (1036, 420) on text=Place Order
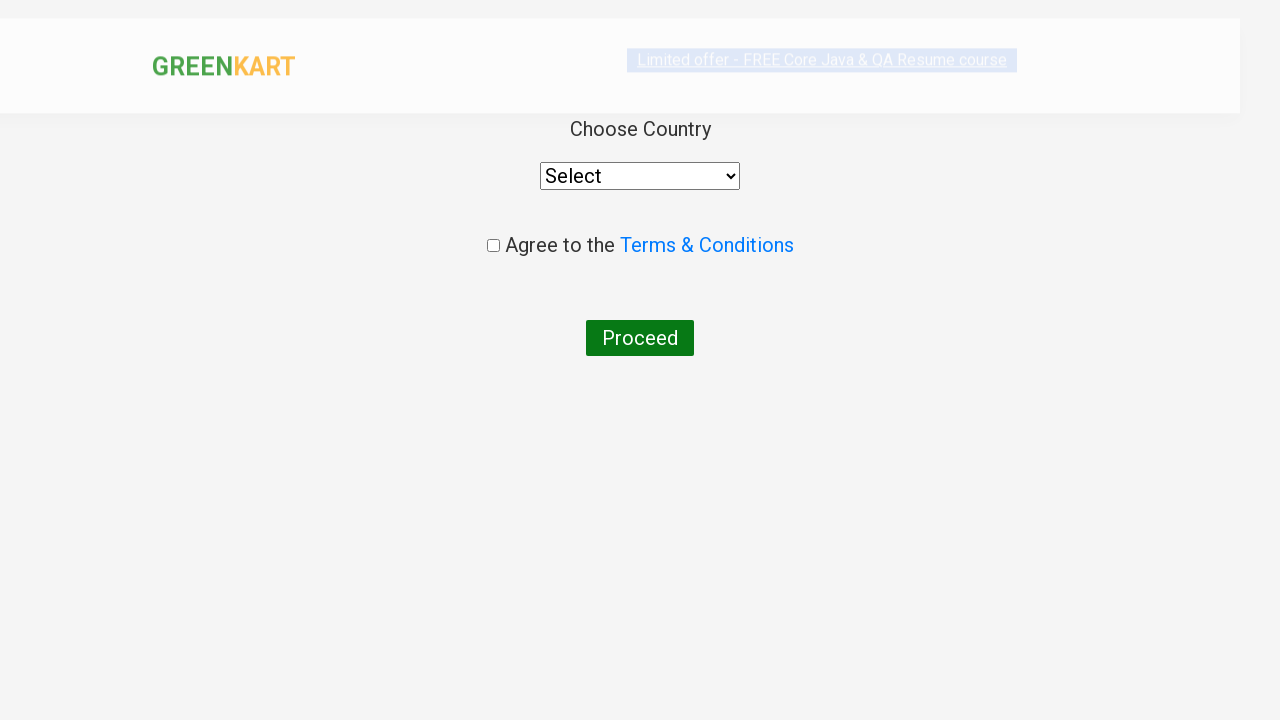

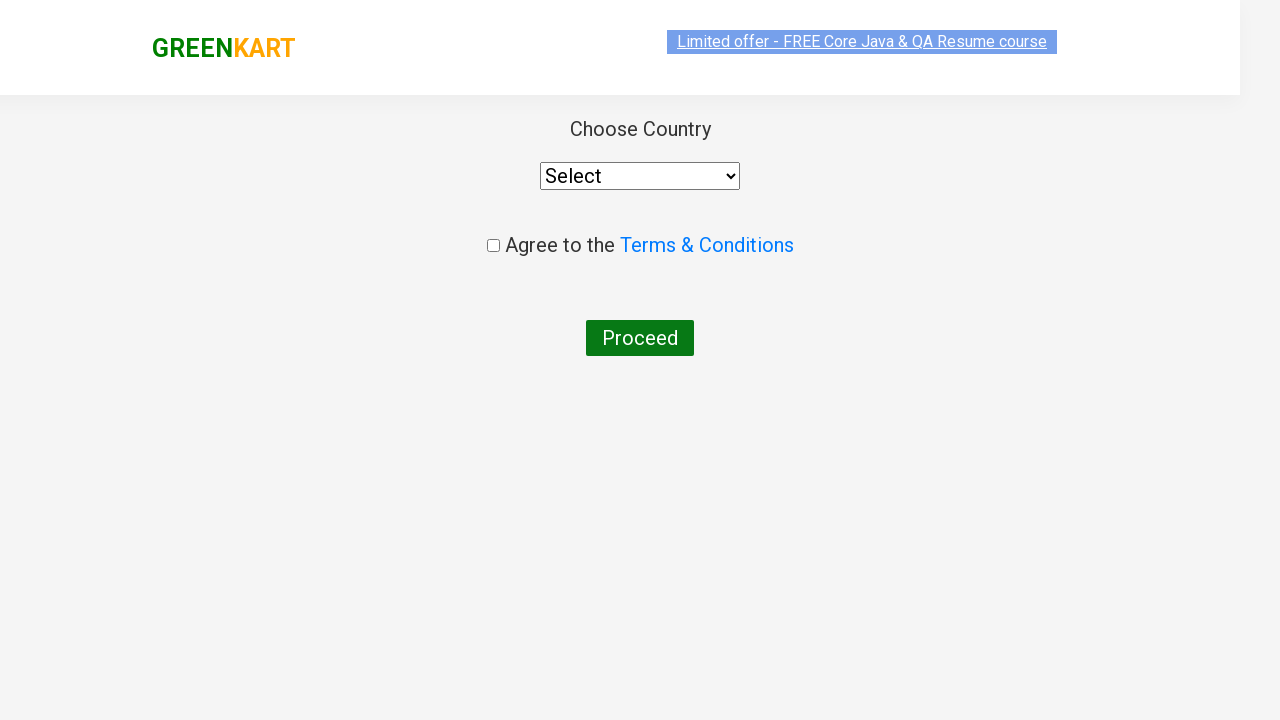